Tests the student registration form by filling in all fields (name, email, gender, phone, date of birth, subjects, hobbies, picture, address, state/city) and verifying the submitted data appears in the confirmation modal.

Starting URL: https://demoqa.com/automation-practice-form

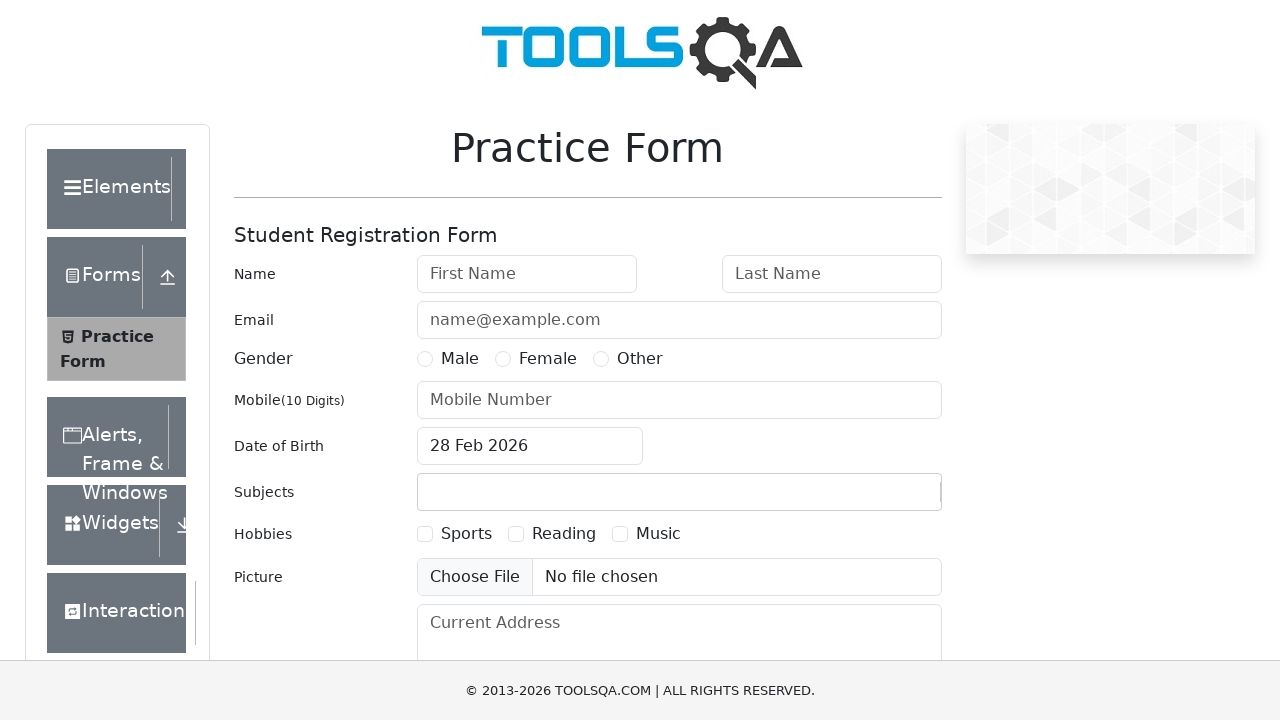

Filled first name field with 'Michael' on #firstName
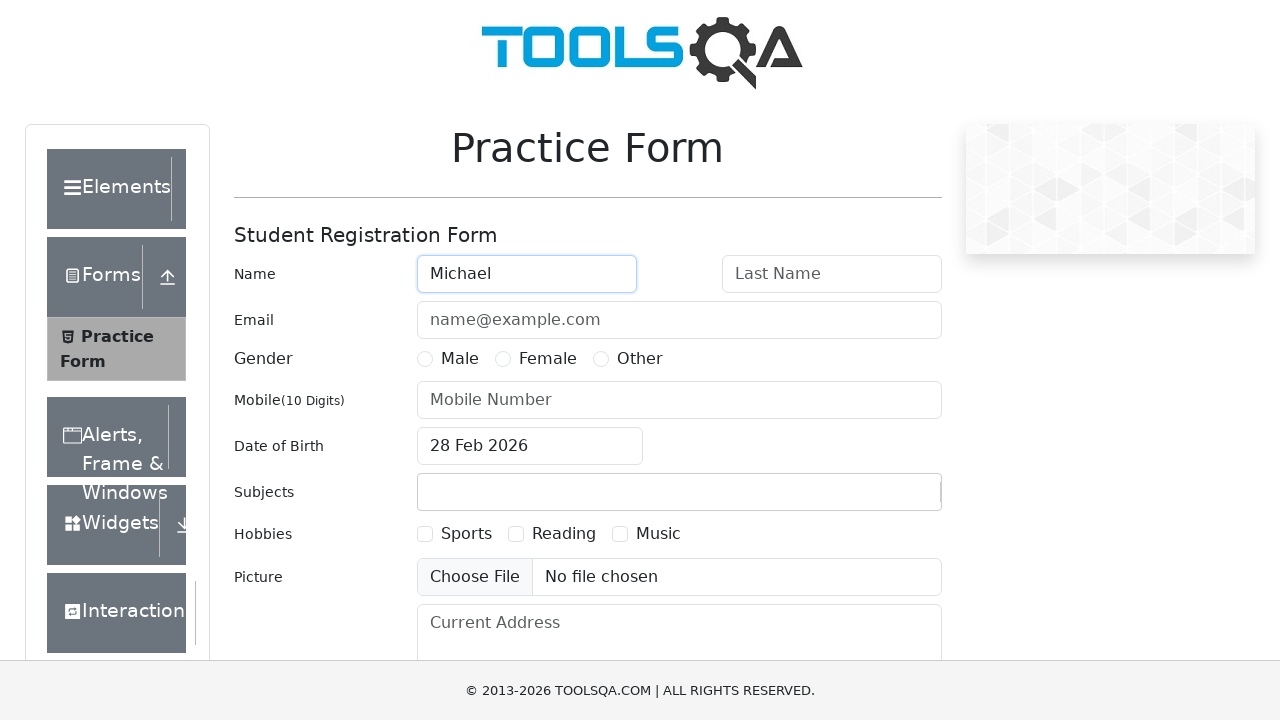

Filled last name field with 'Johnson' on #lastName
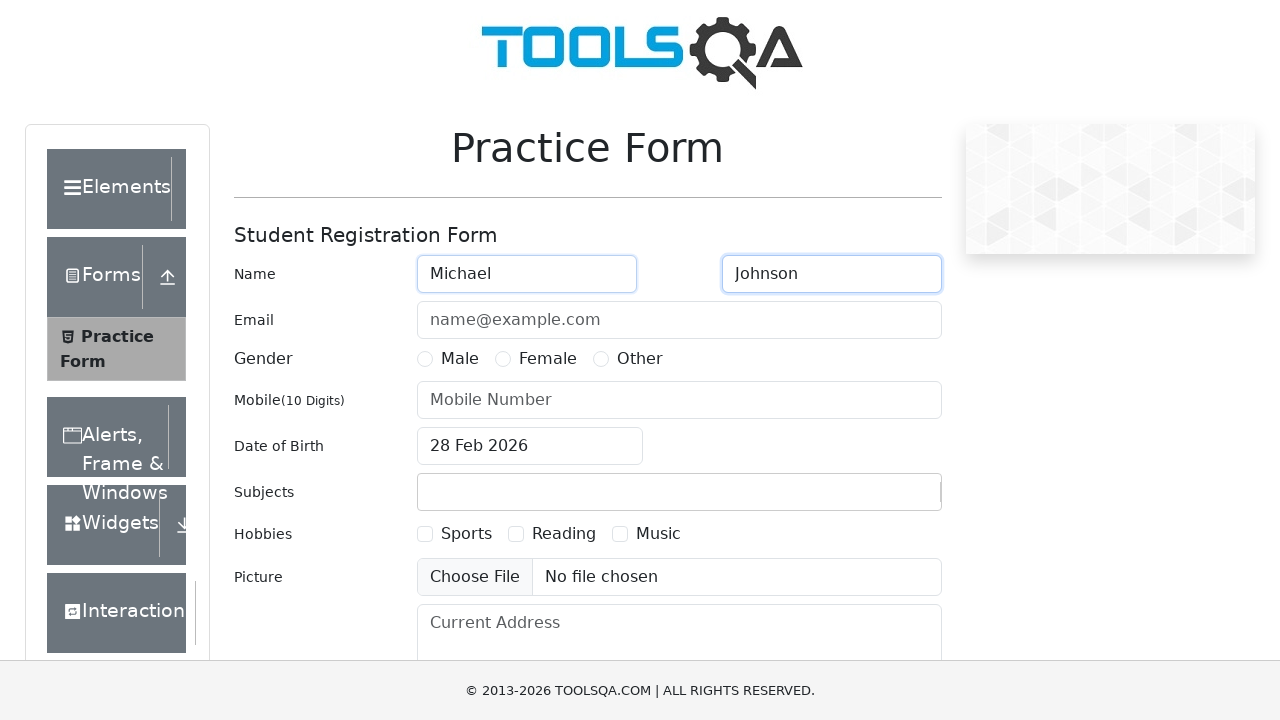

Filled email field with 'michael.johnson@example.com' on #userEmail
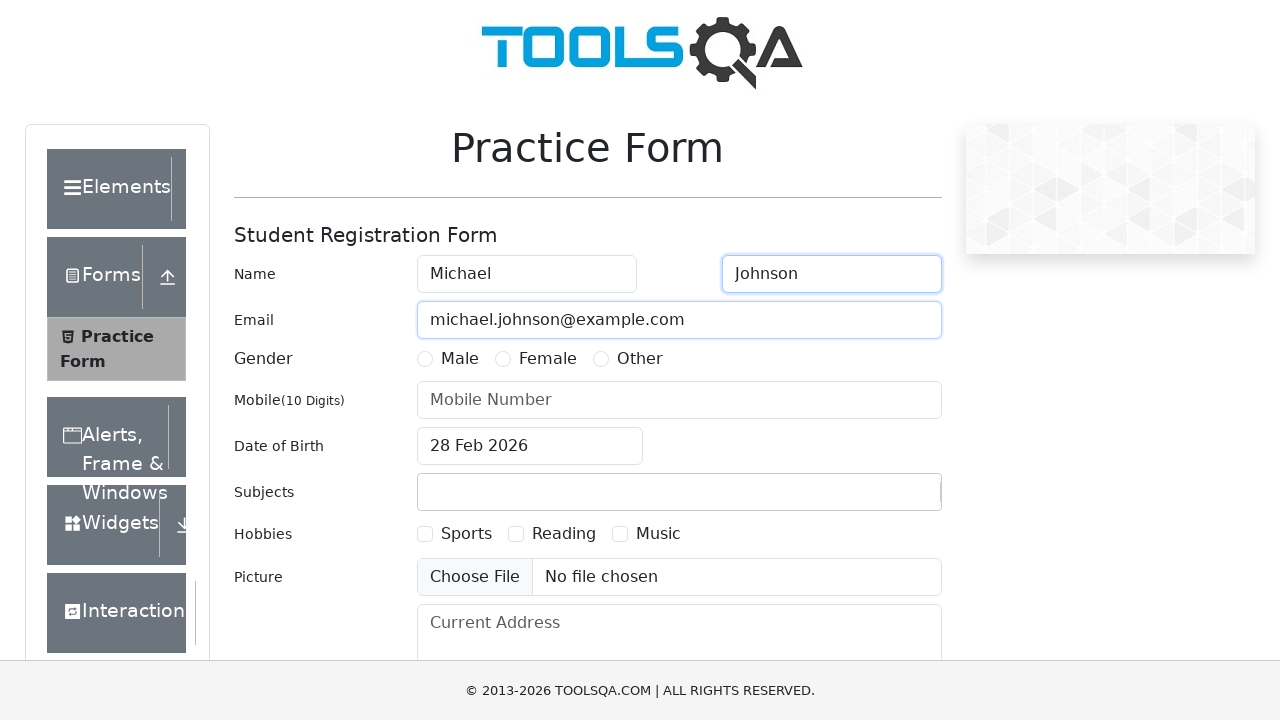

Selected Male gender option at (460, 359) on label[for='gender-radio-1']
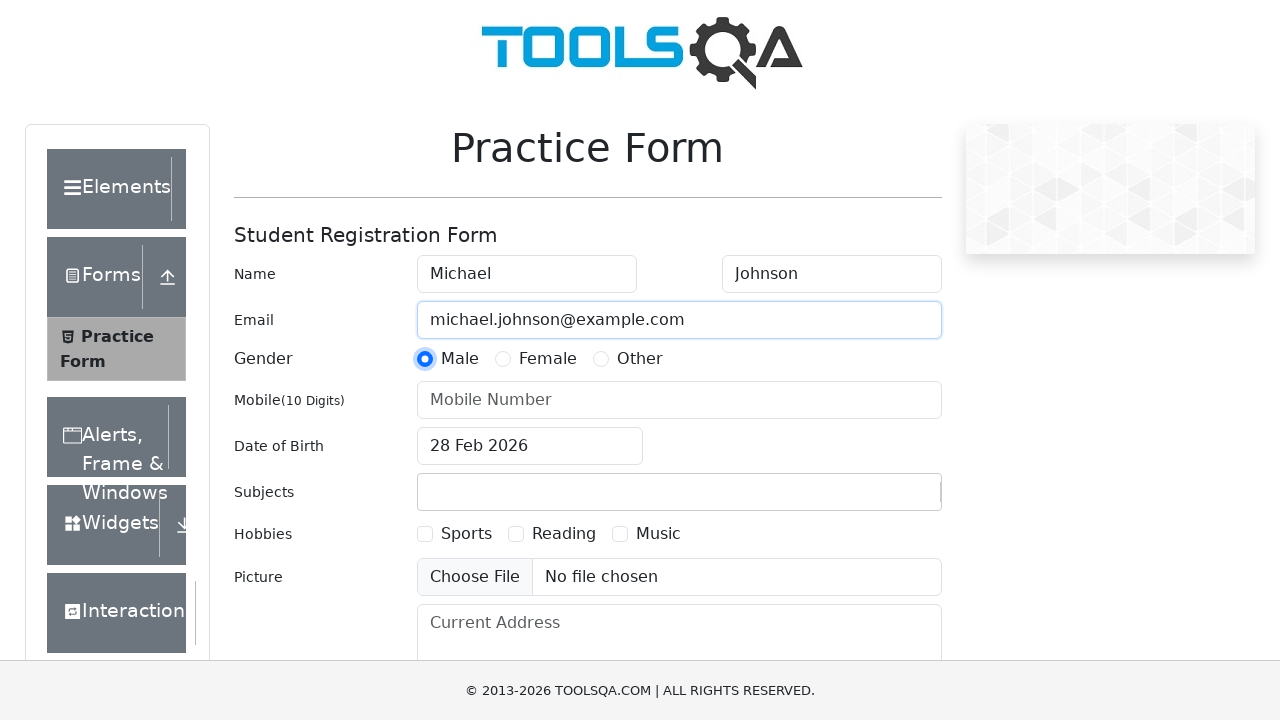

Filled mobile number field with '5551234567' on #userNumber
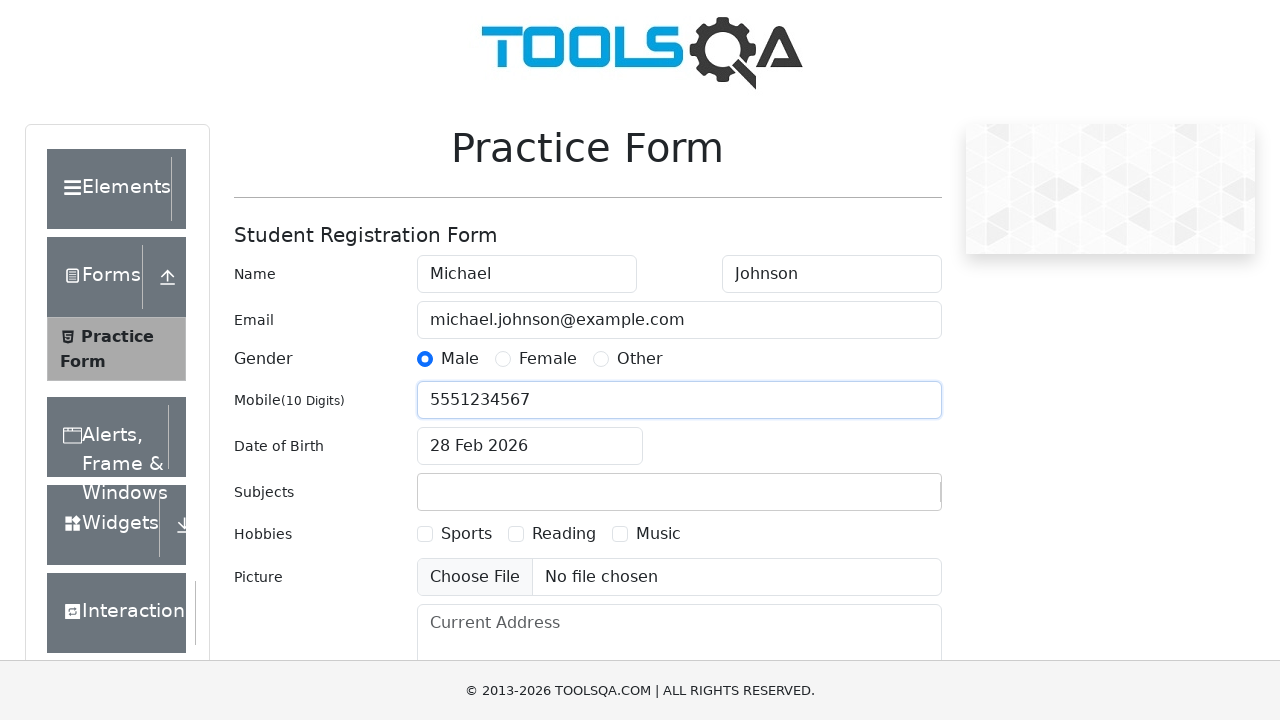

Clicked date of birth input field to open date picker at (530, 446) on #dateOfBirthInput
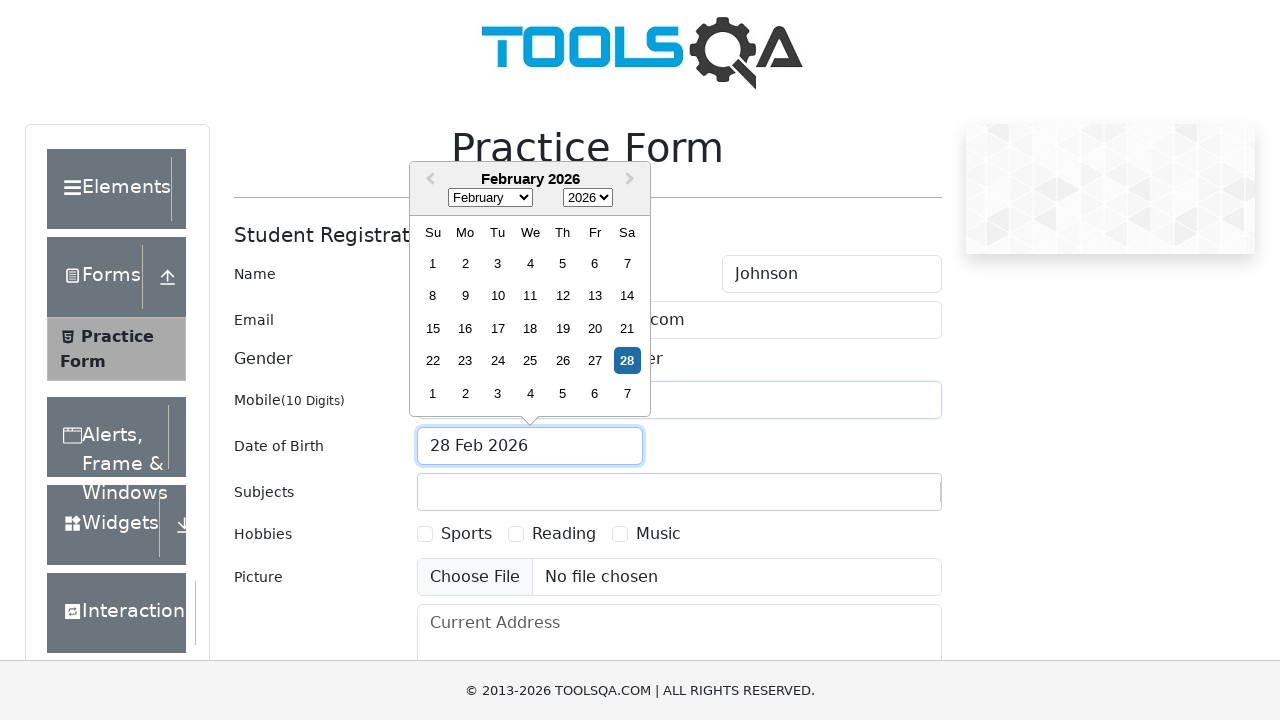

Selected March from month dropdown on .react-datepicker__month-select
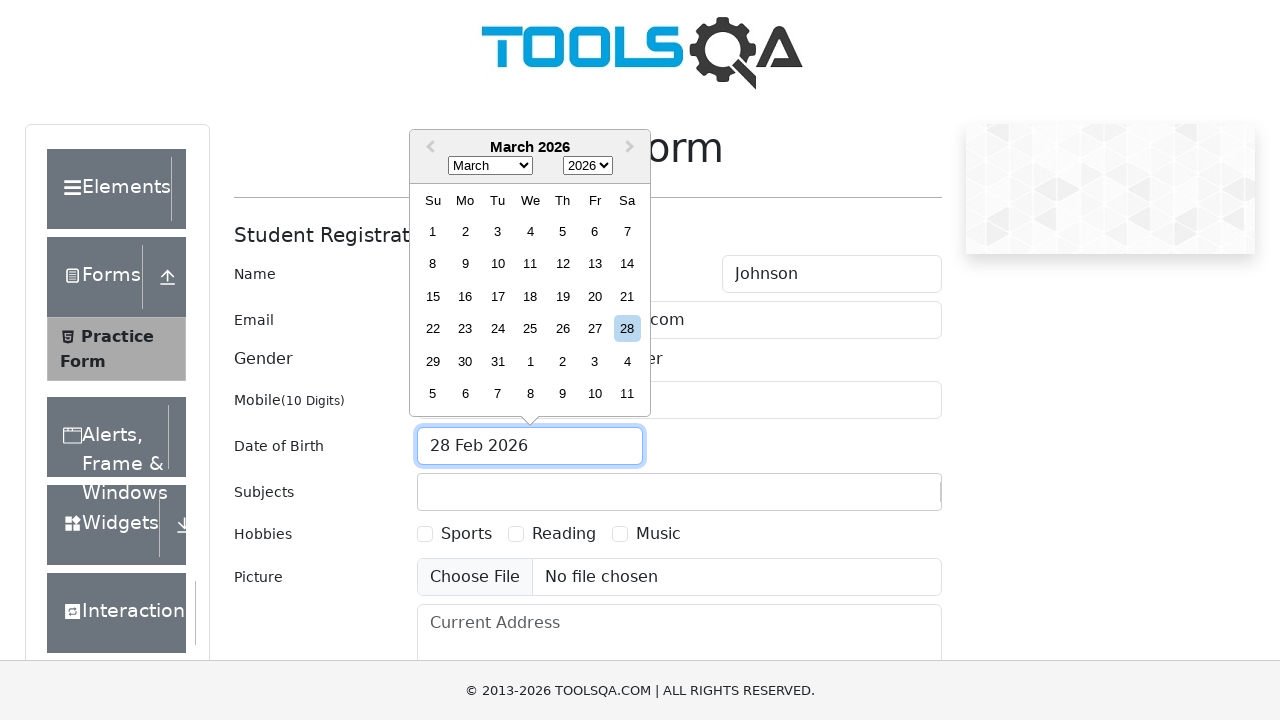

Selected 1992 from year dropdown on .react-datepicker__year-select
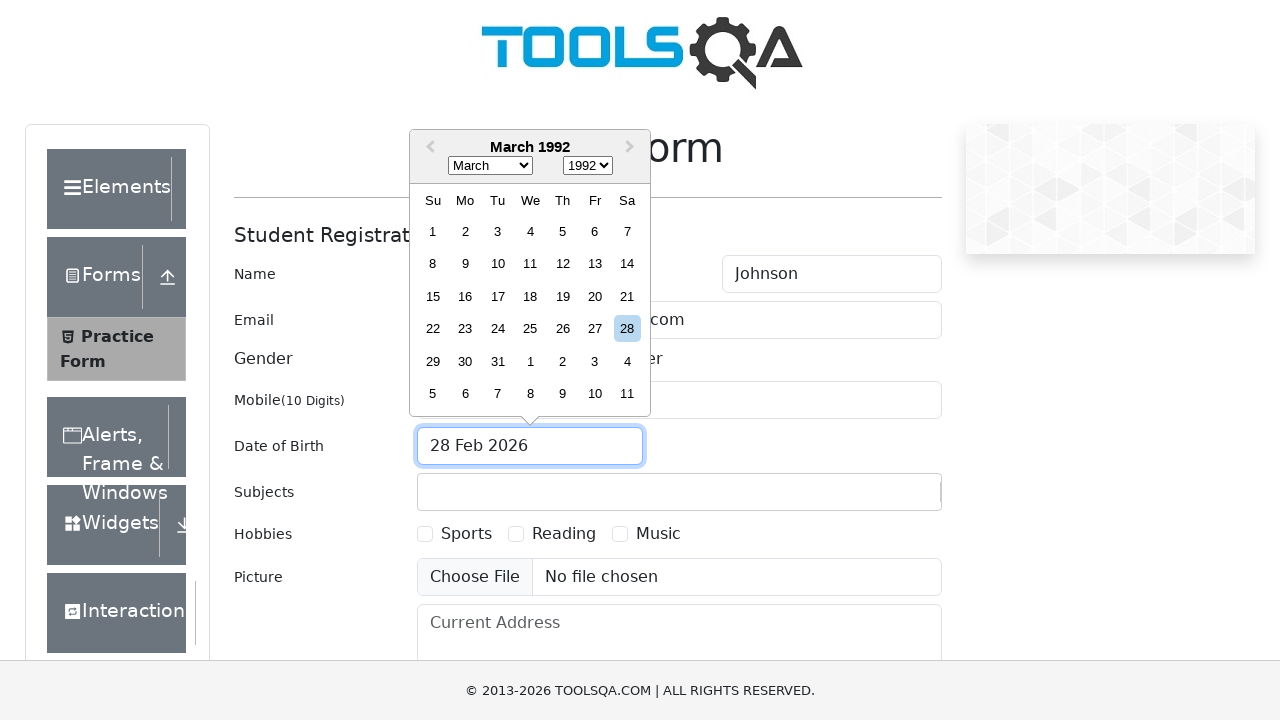

Selected 15th day from date picker at (433, 296) on .react-datepicker__day--015:not(.react-datepicker__day--outside-month)
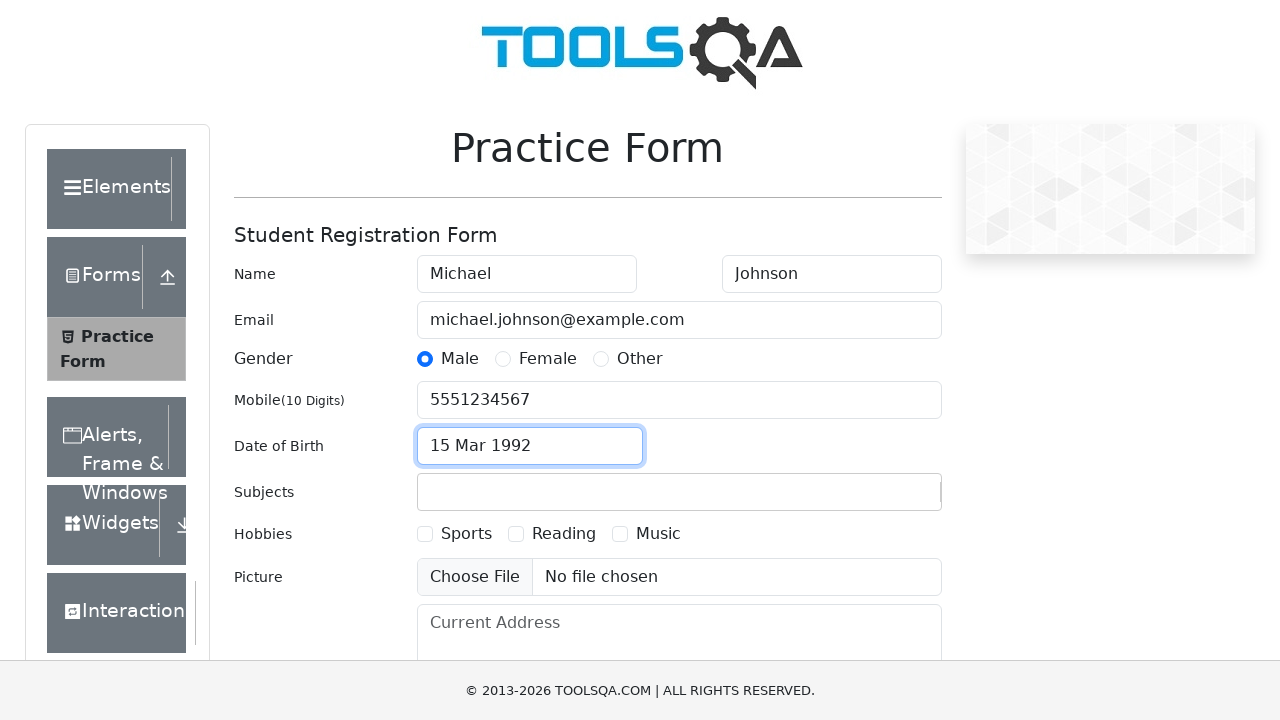

Filled subjects input field with 'Hindi' on #subjectsInput
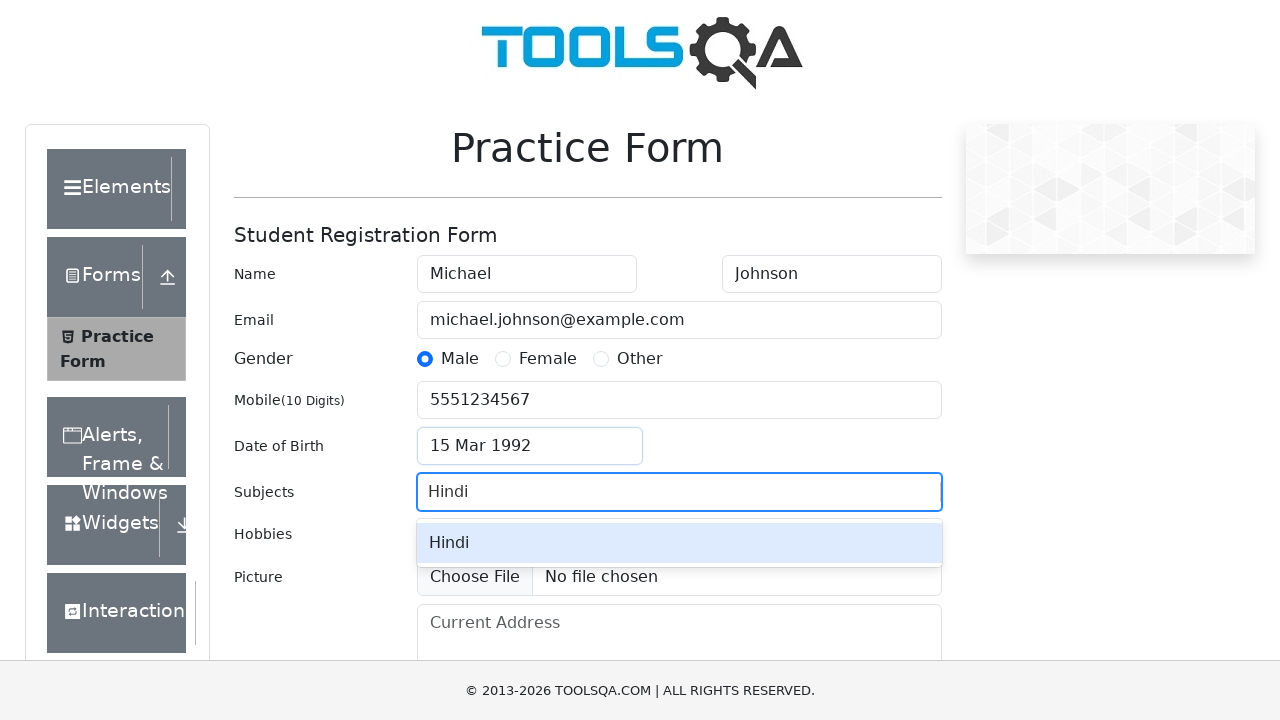

Pressed Enter to confirm Hindi subject selection
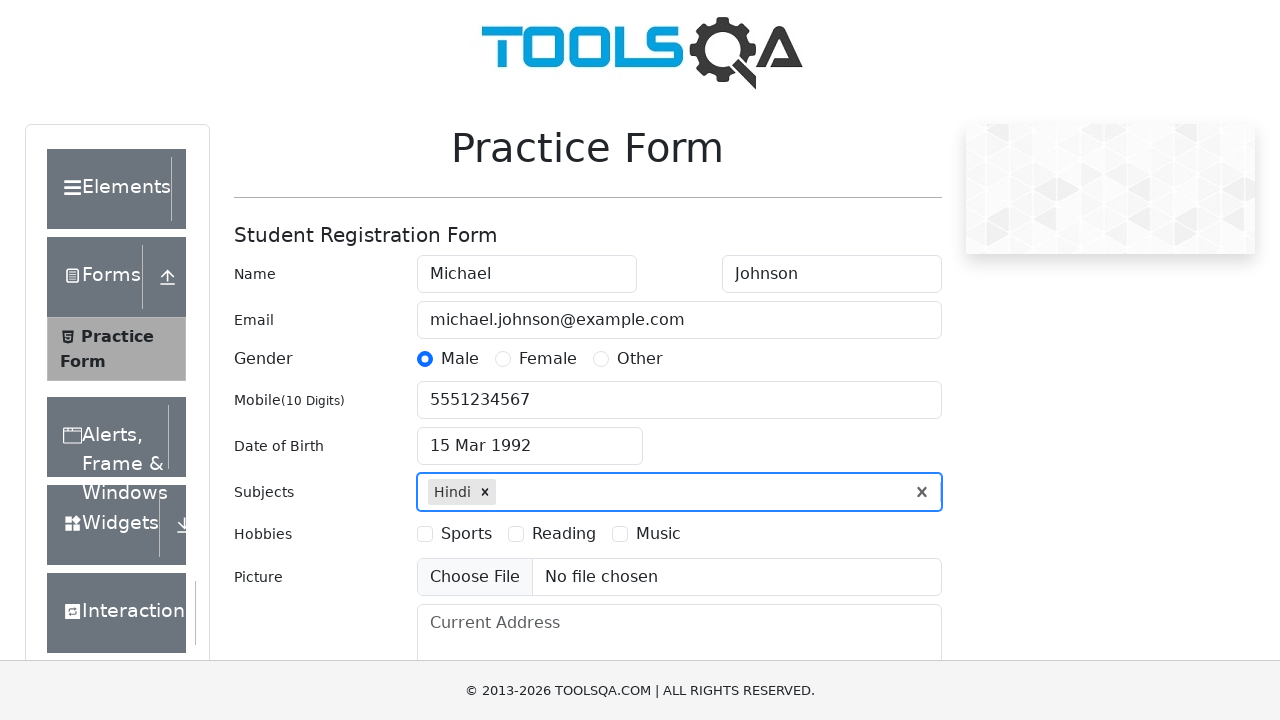

Selected Sports hobby checkbox at (466, 534) on label[for='hobbies-checkbox-1']
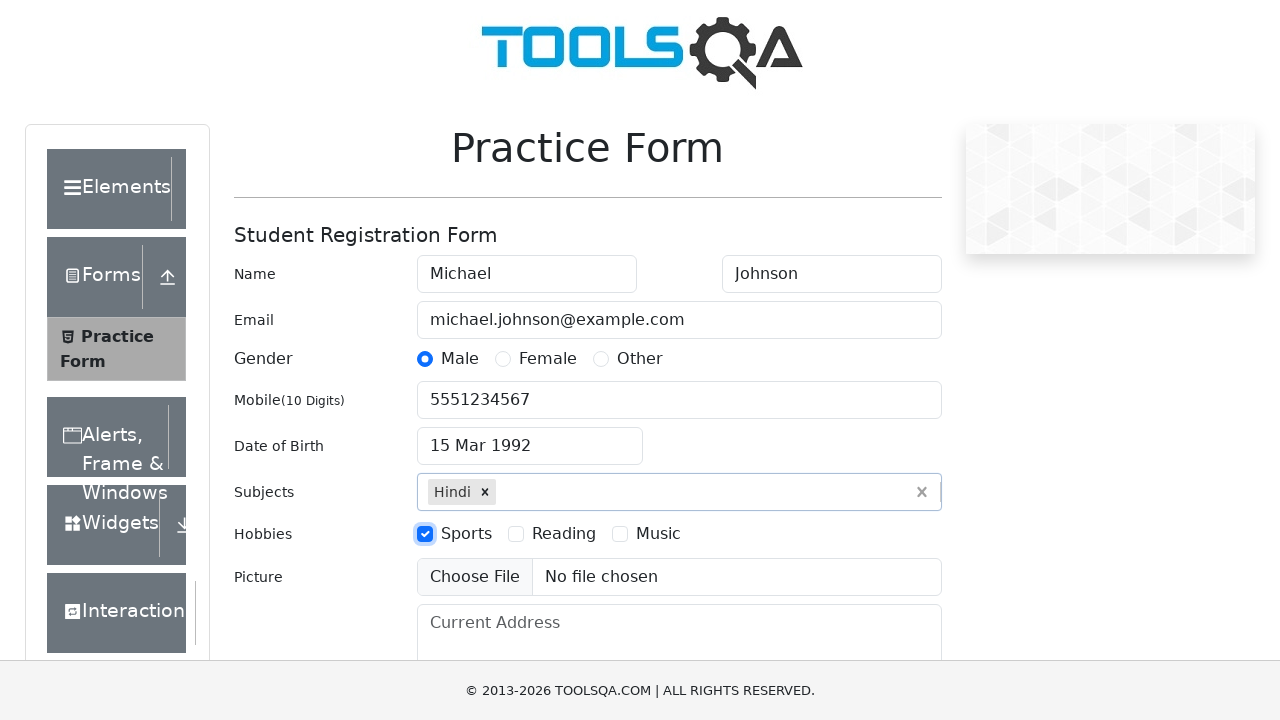

Filled current address field with 'Far far away, building 3' on #currentAddress
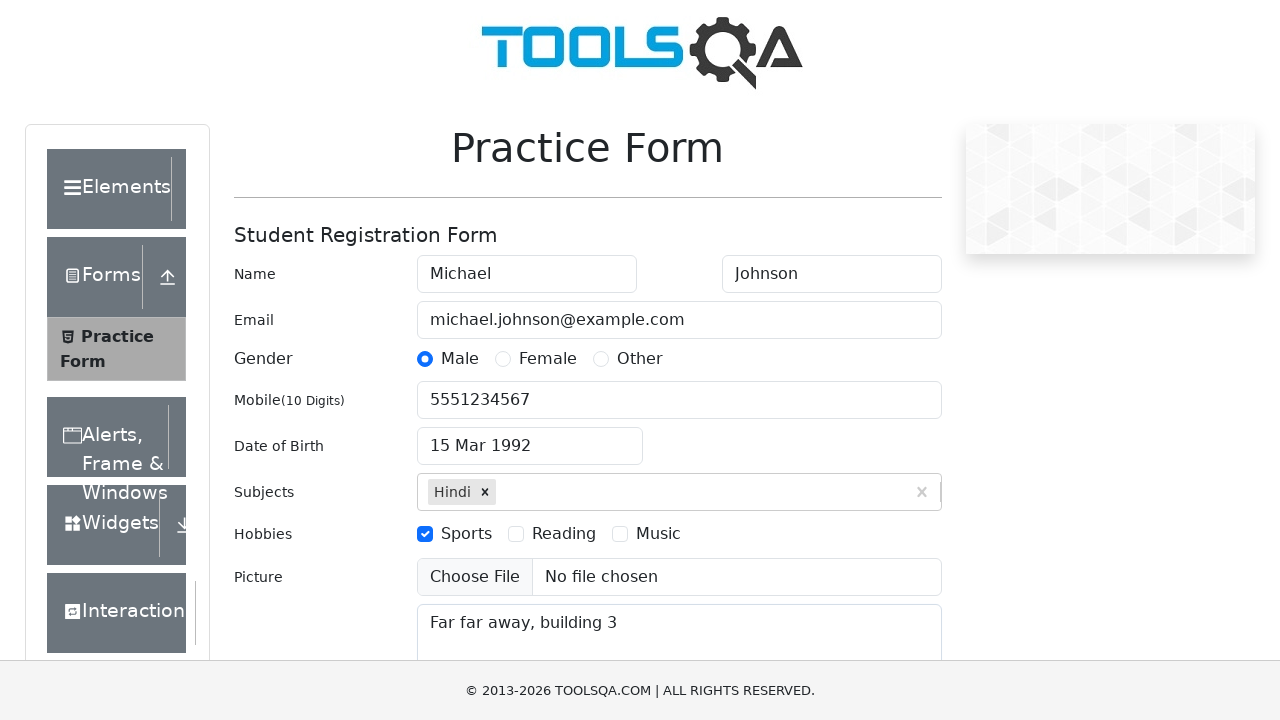

Clicked state dropdown to open options at (527, 437) on #state
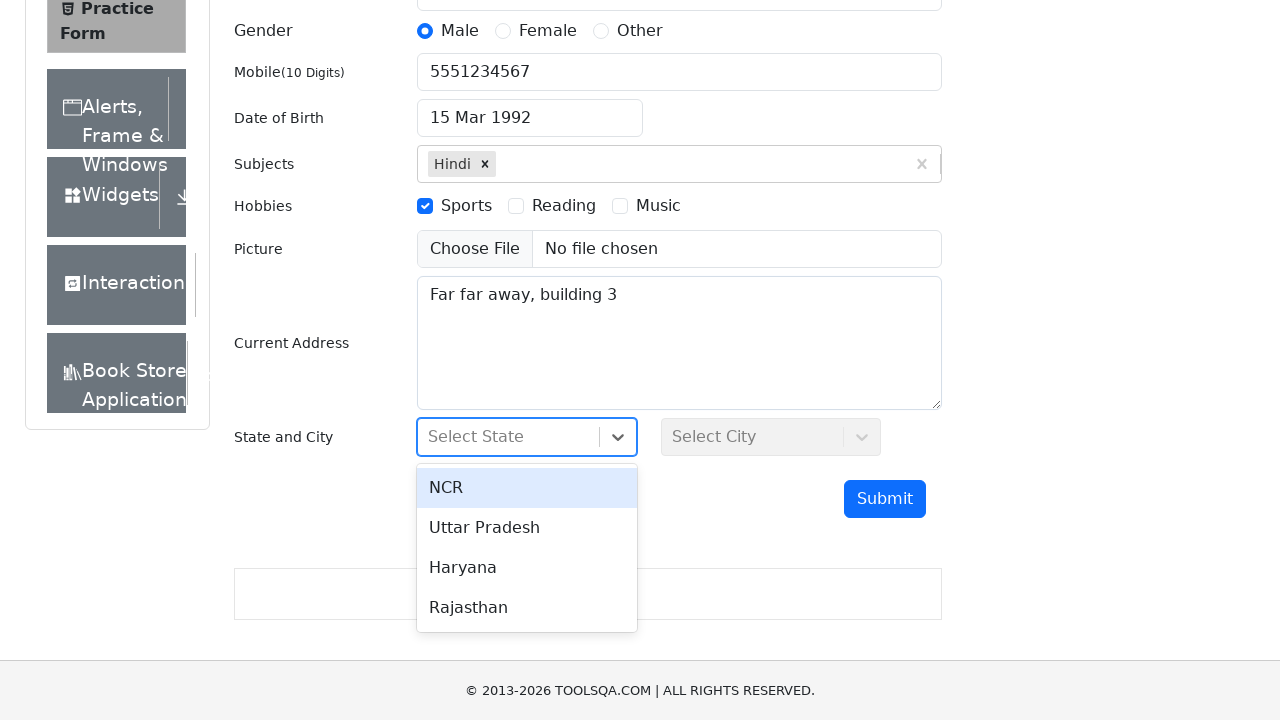

Selected Haryana from state dropdown at (527, 568) on div[id^='react-select'][id$='-option-2']
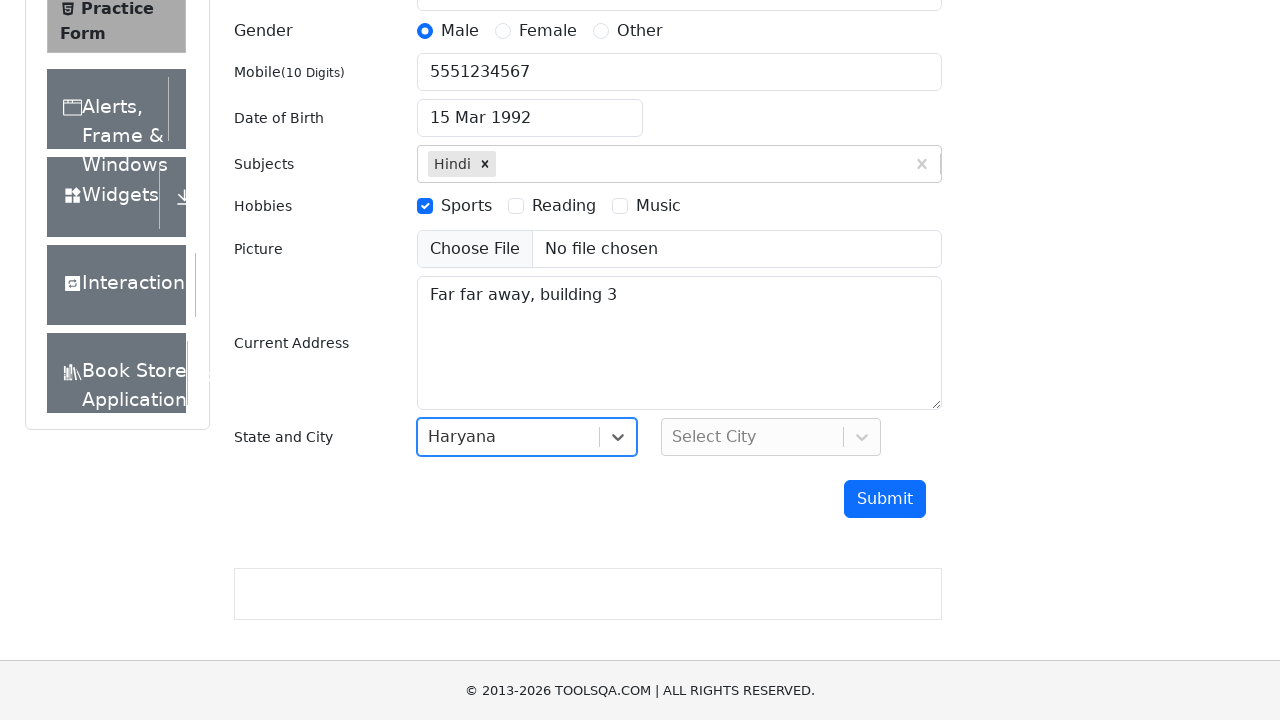

Clicked city dropdown to open options at (771, 437) on #city
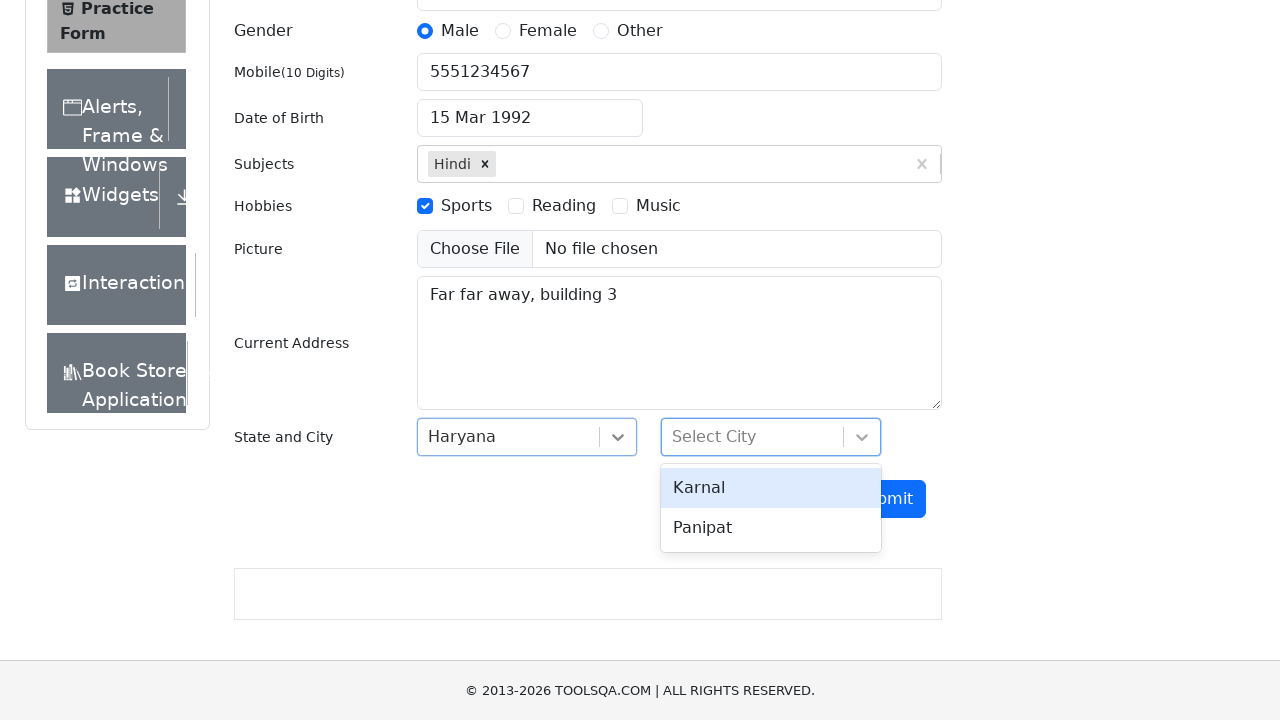

Selected Panipat from city dropdown at (771, 528) on div[id^='react-select'][id$='-option-1']
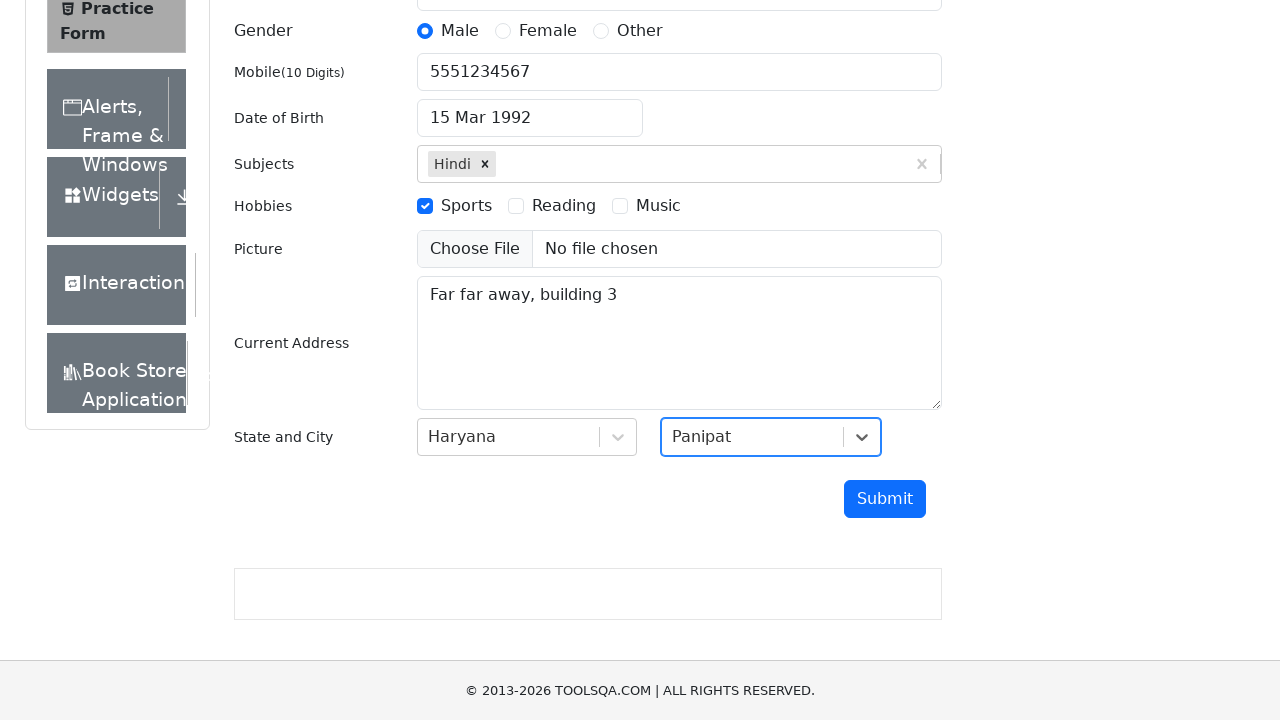

Clicked submit button to submit the registration form at (885, 499) on #submit
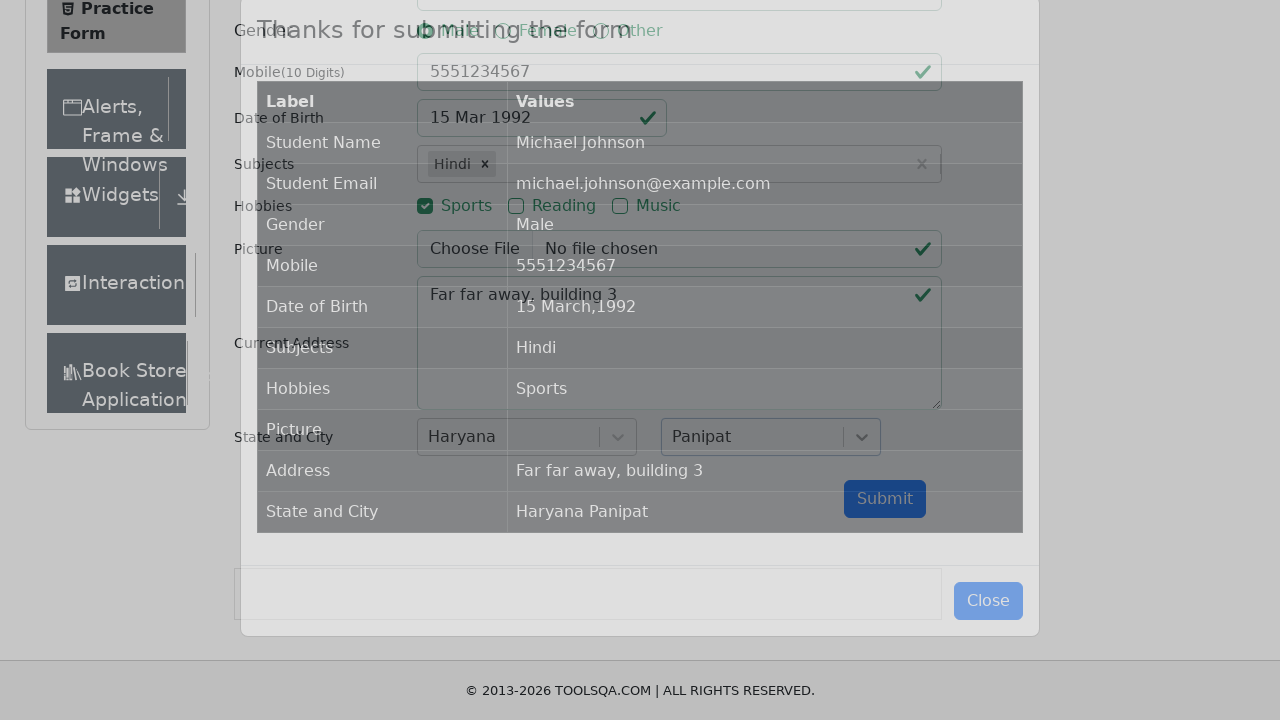

Confirmation modal appeared with submitted data
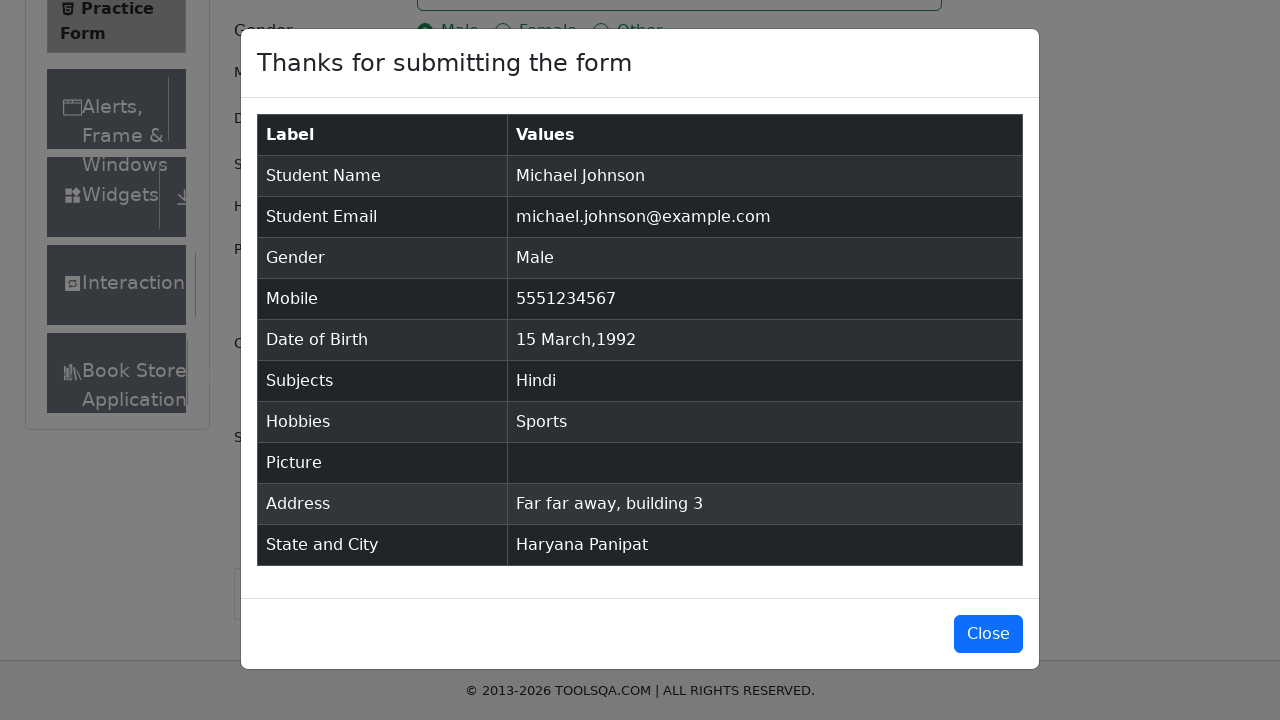

Verified student name 'Michael Johnson' appears in confirmation modal
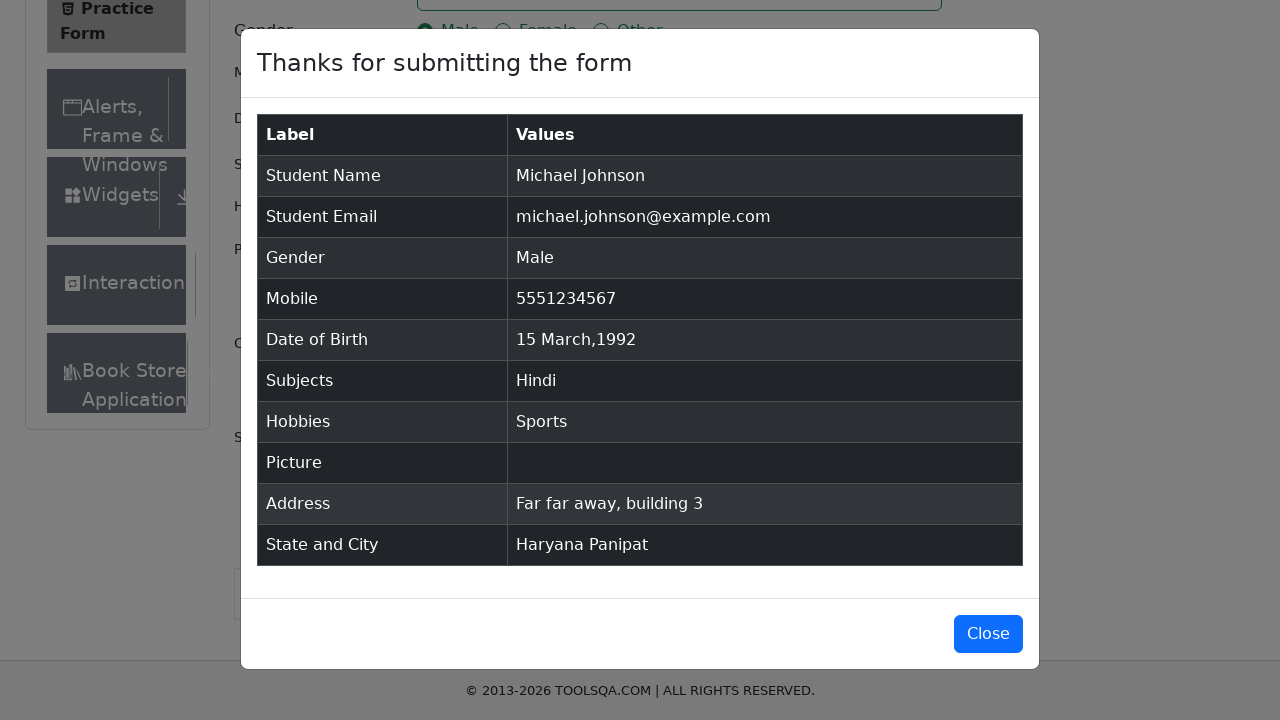

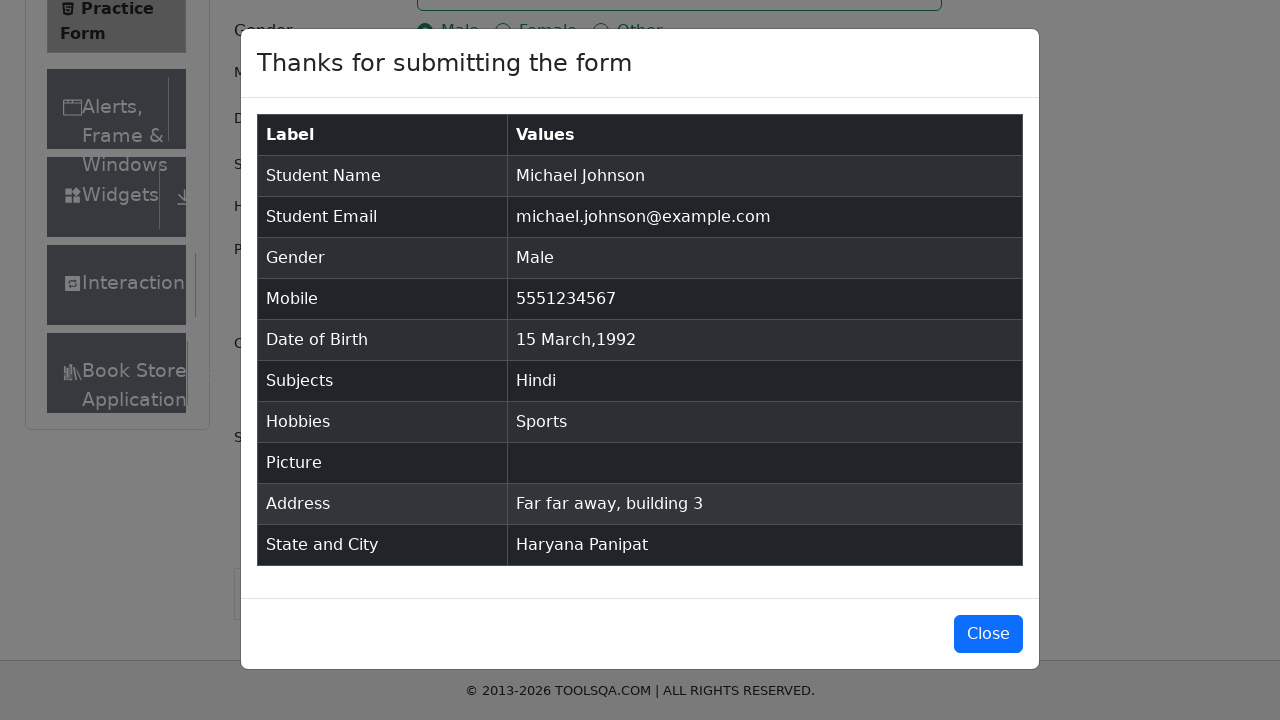